Tests search functionality with mixed case characters "brAND" to verify case sensitivity handling

Starting URL: https://kodilla.com/pl/test/store

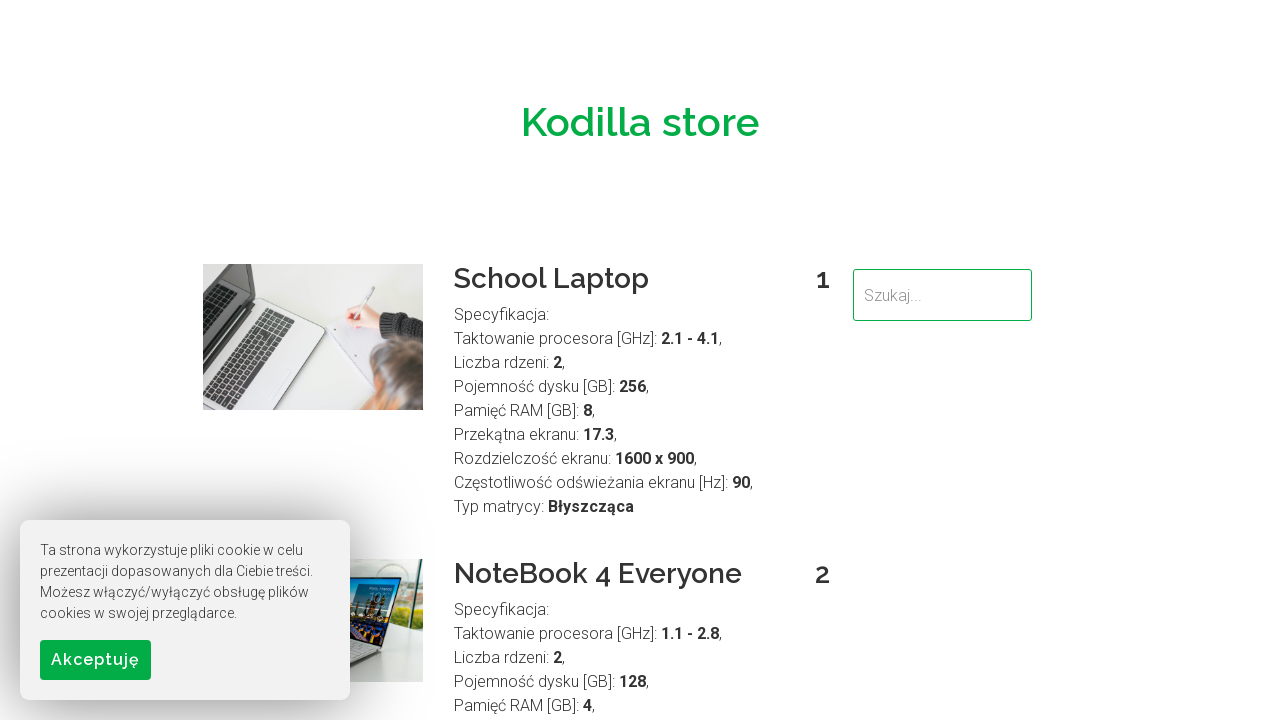

Filled search field with mixed case 'brAND' to test case sensitivity handling on input[type='search'], input[name='search'], #search, .search-input
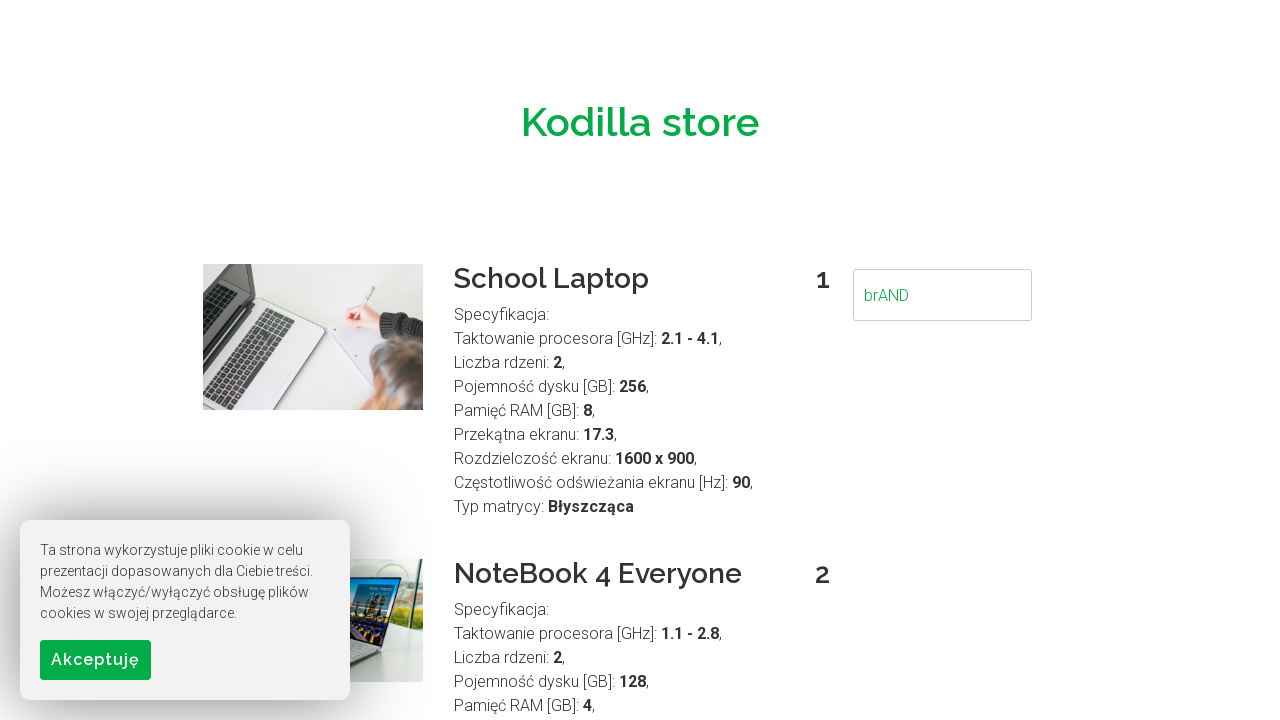

Pressed Enter to submit search query
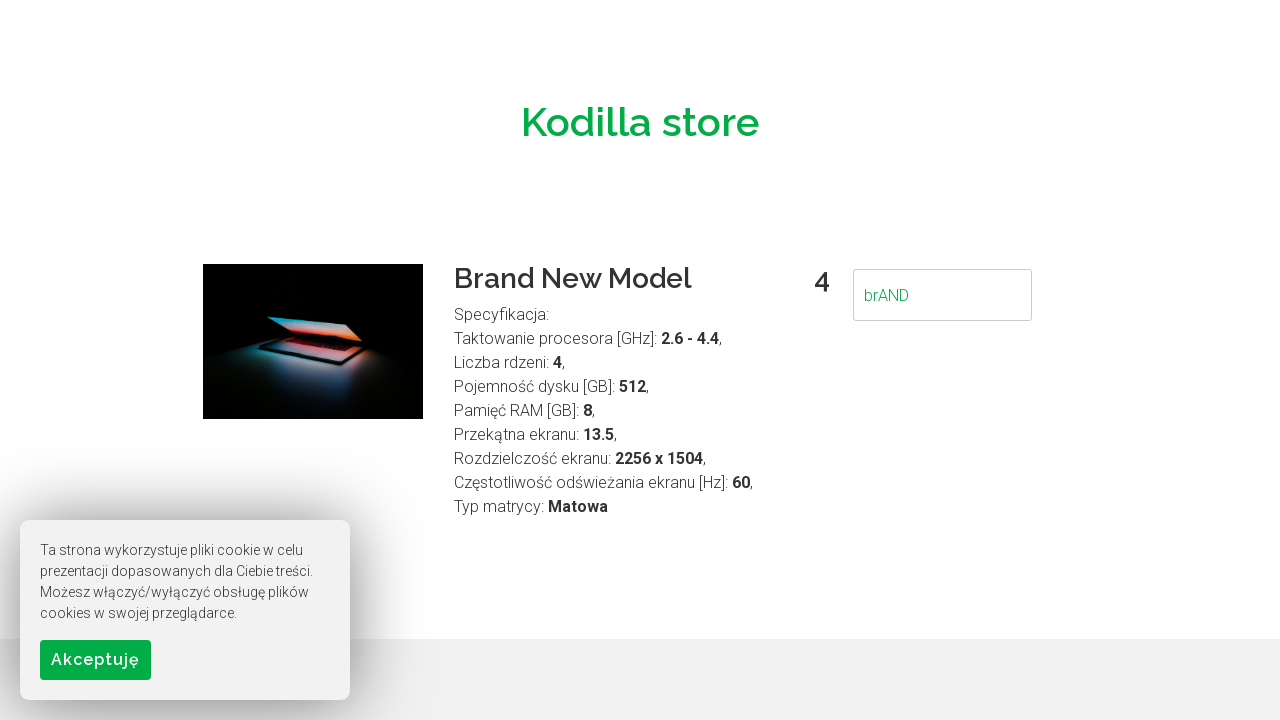

Waited for search results to load
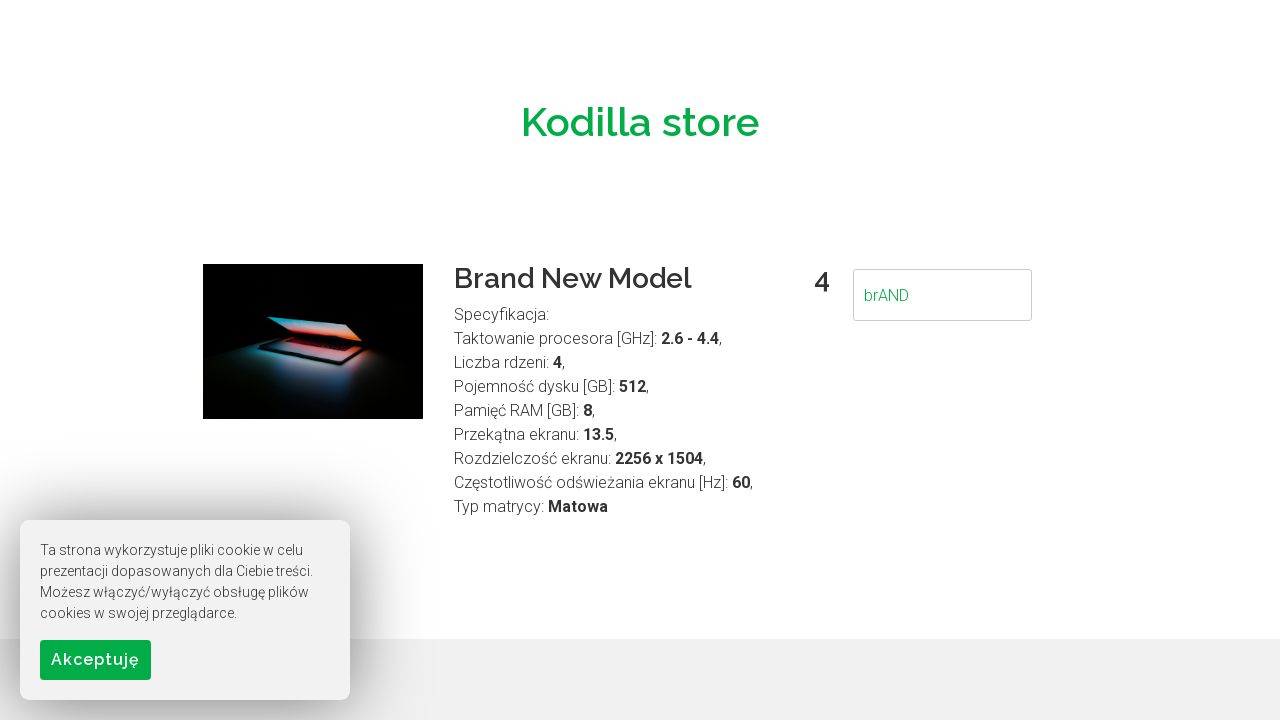

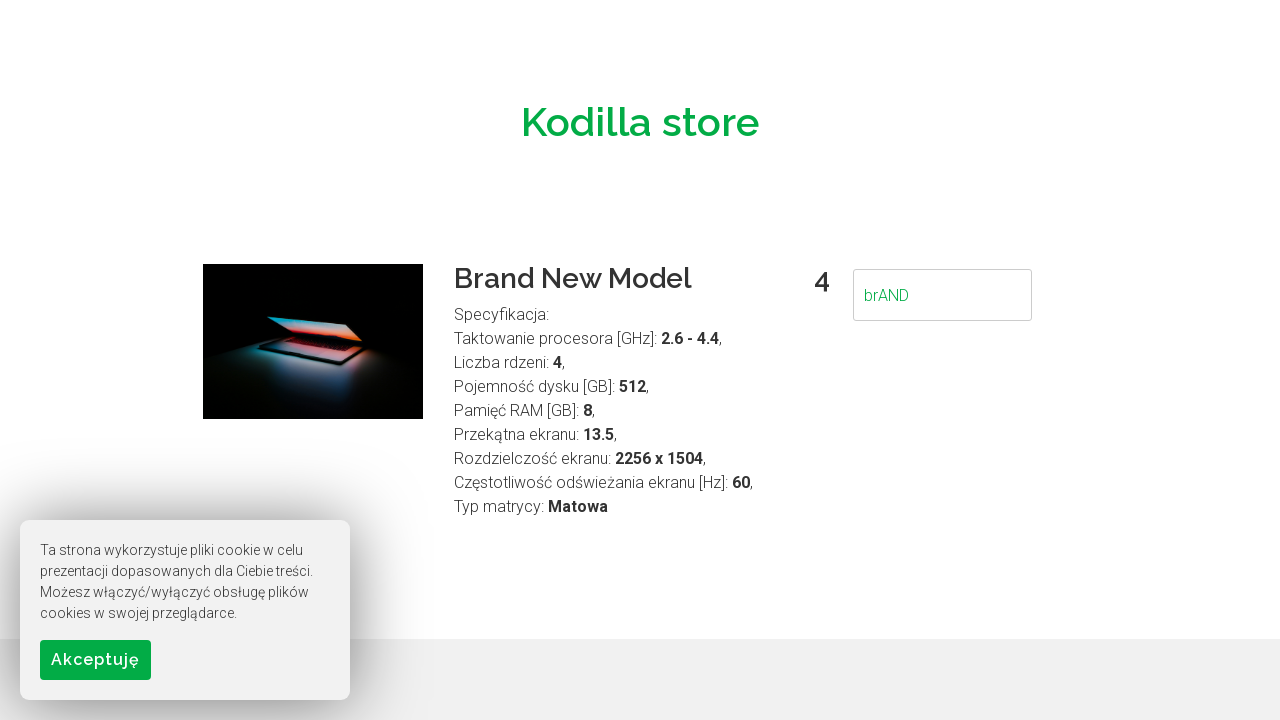